Tests AJAX data loading by clicking a button and waiting for the spinner to disappear and content to load.

Starting URL: http://www.uitestingplayground.com/ajax

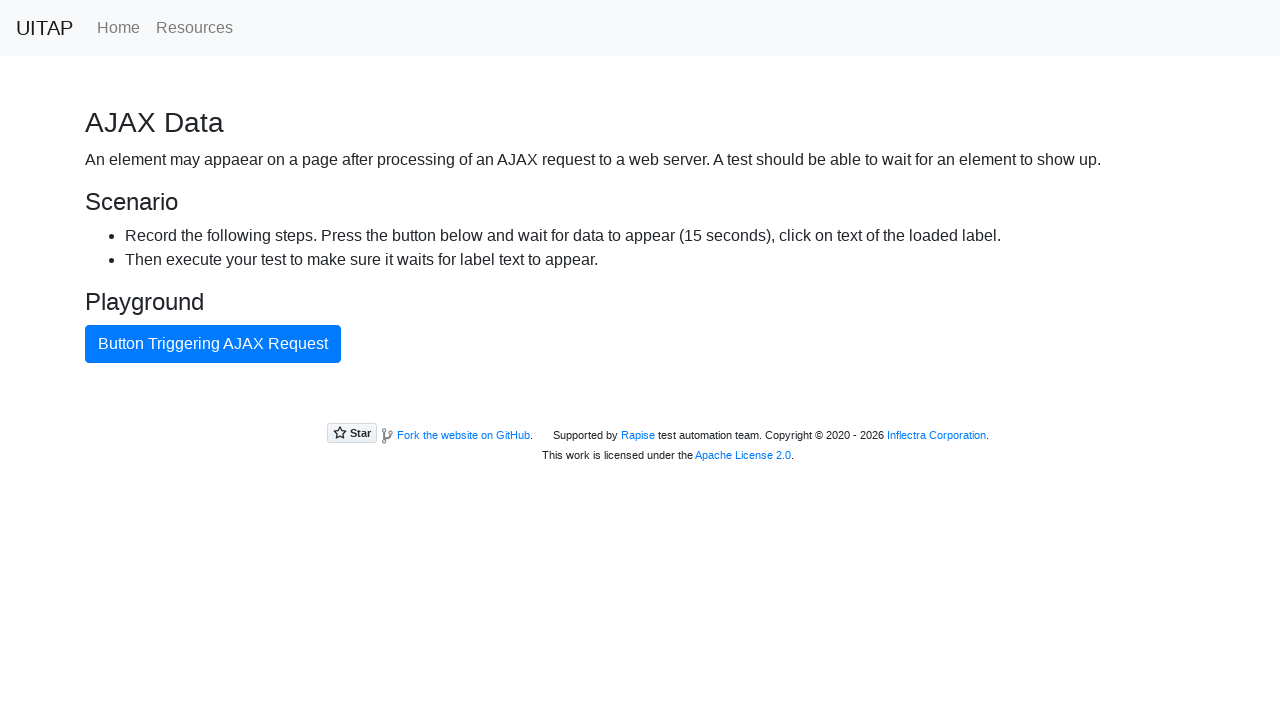

Navigated to AJAX test page
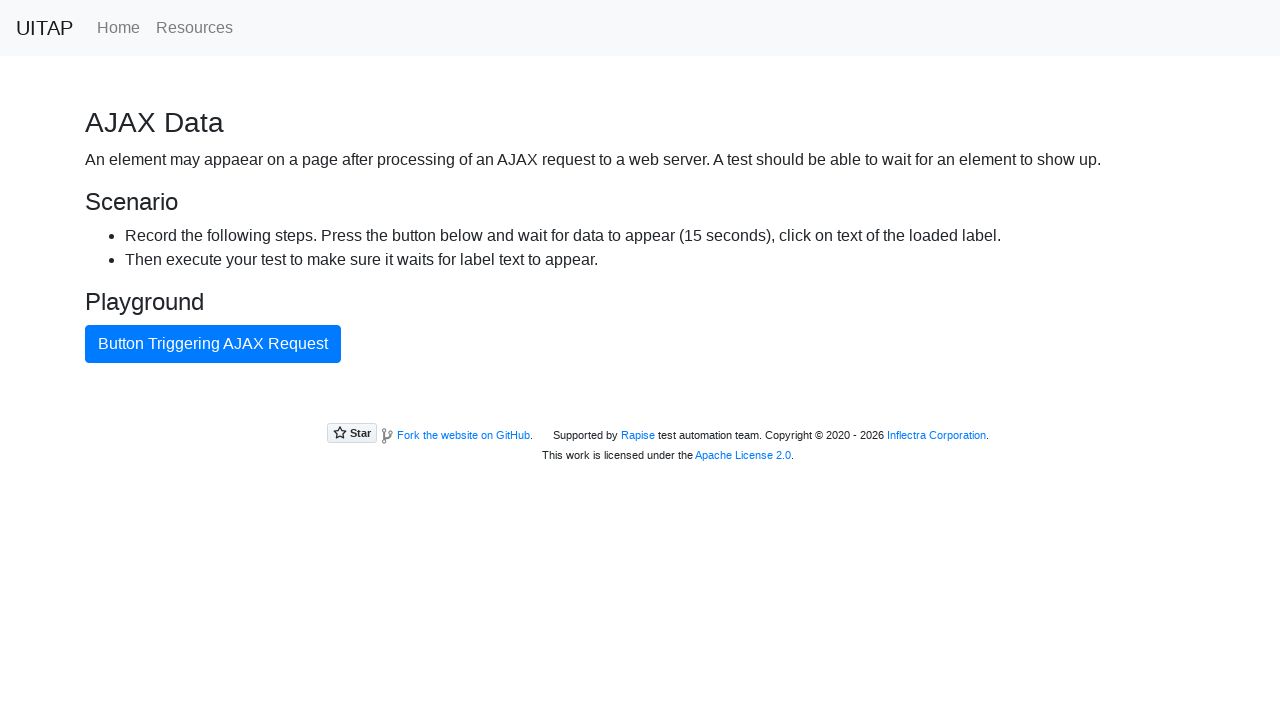

Clicked AJAX button to trigger data loading at (213, 344) on #ajaxButton
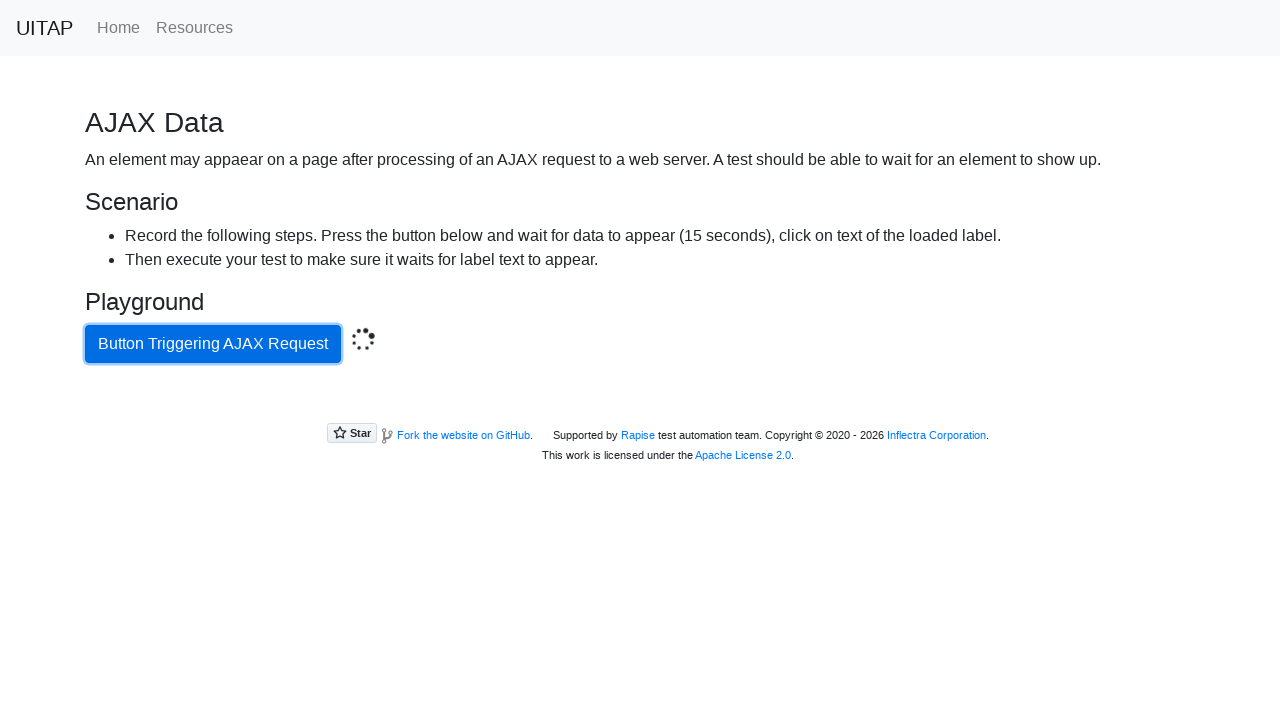

Spinner disappeared after AJAX request completed
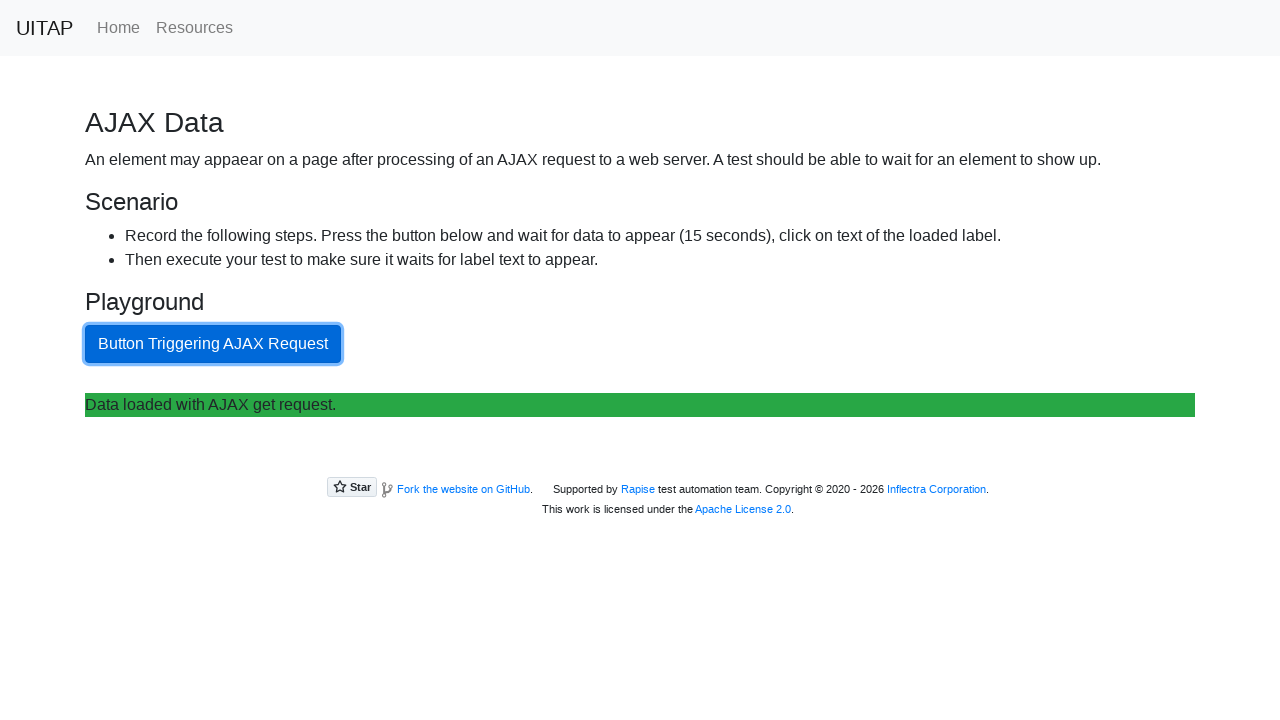

Success content loaded and became visible
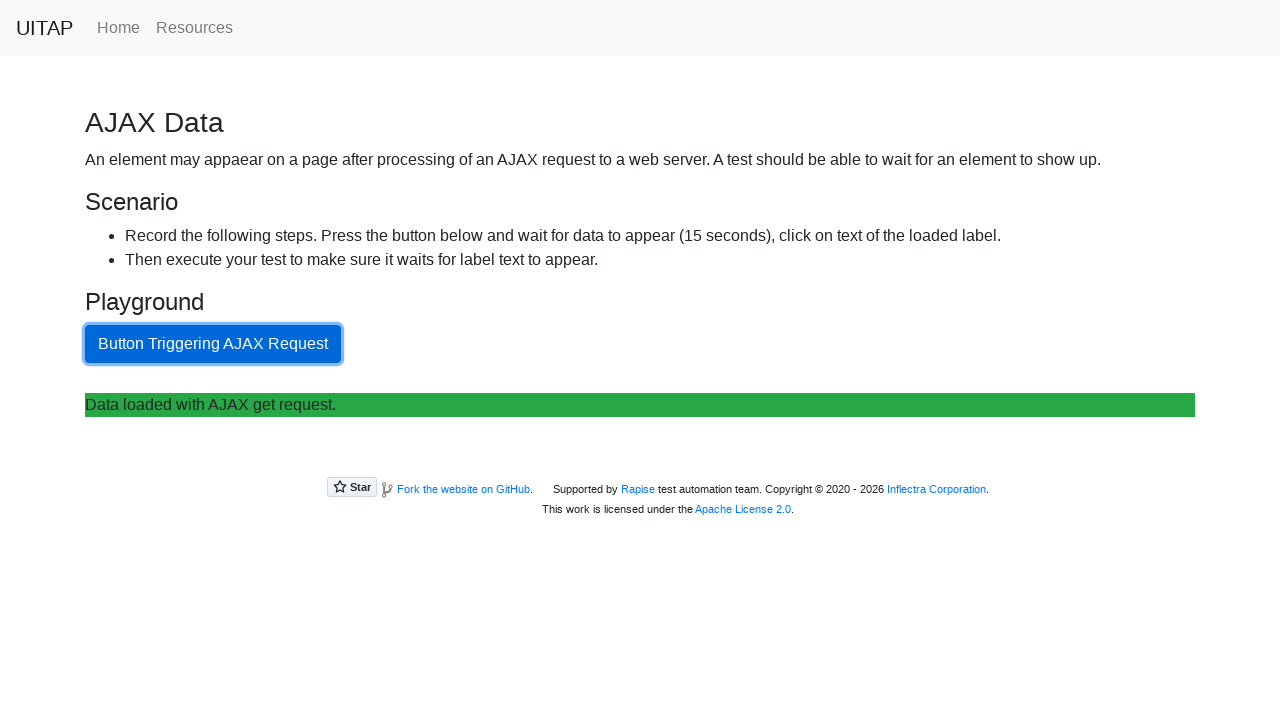

Clicked on the success label element at (640, 405) on #content .bg-success
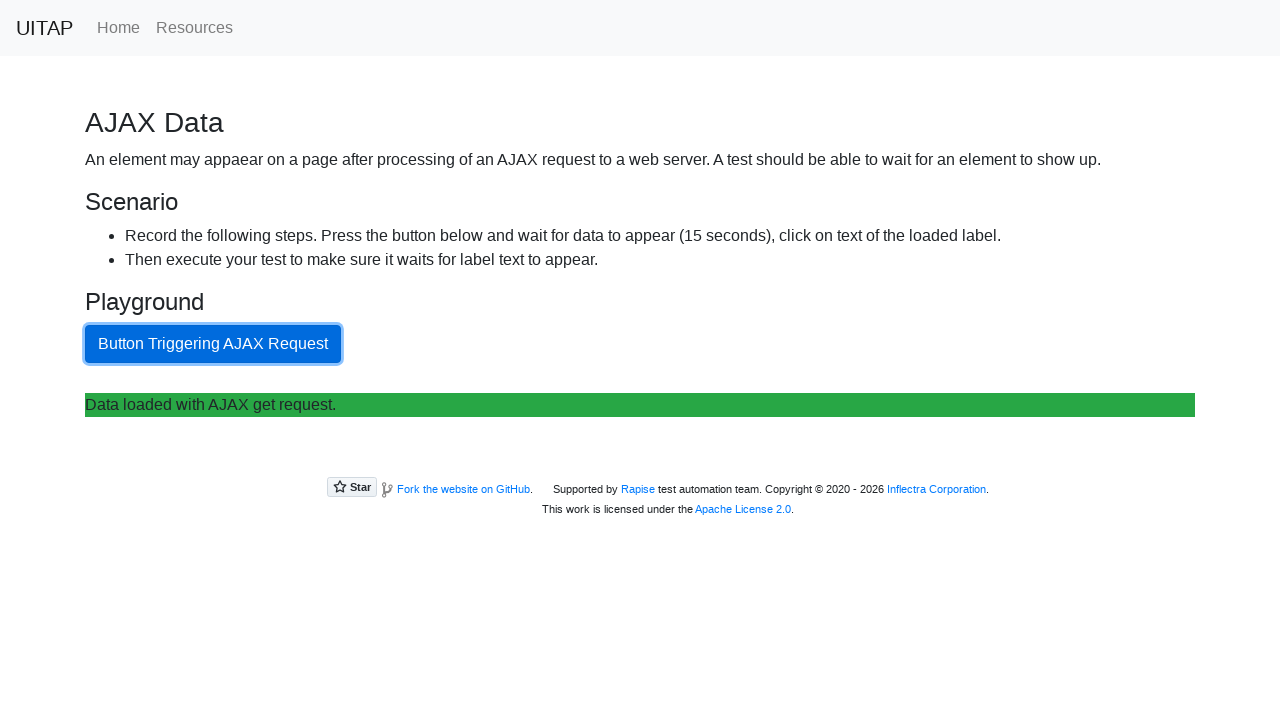

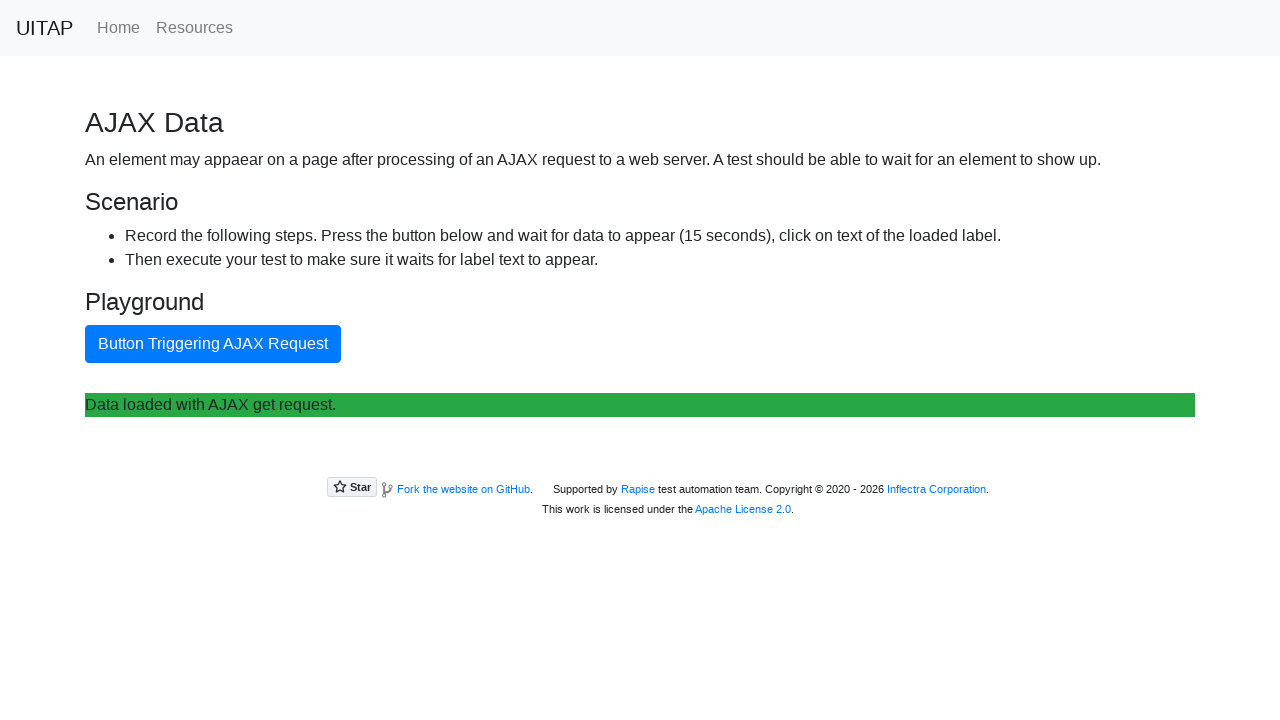